Demonstrates cookie management in Selenium by adding, retrieving, and deleting cookies on the GeeksforGeeks website

Starting URL: https://www.geeksforgeeks.org/

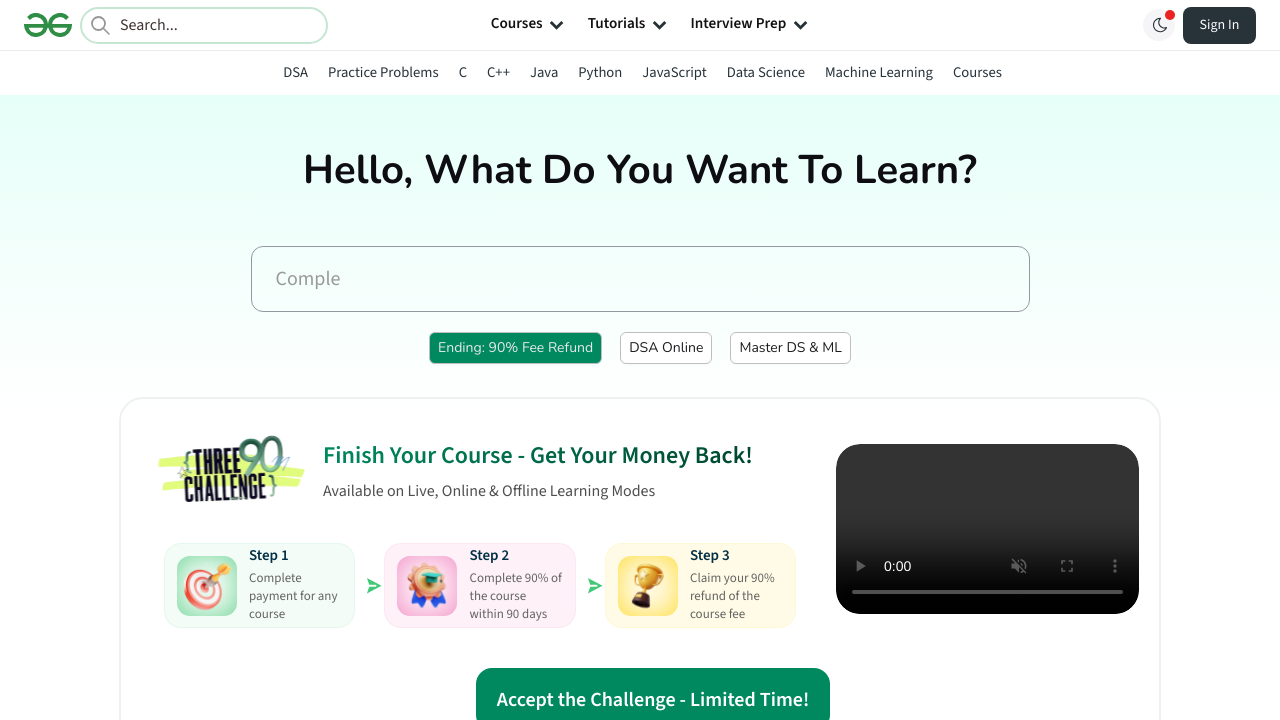

Added cookie 'foo' with value 'bar' to GeeksforGeeks domain
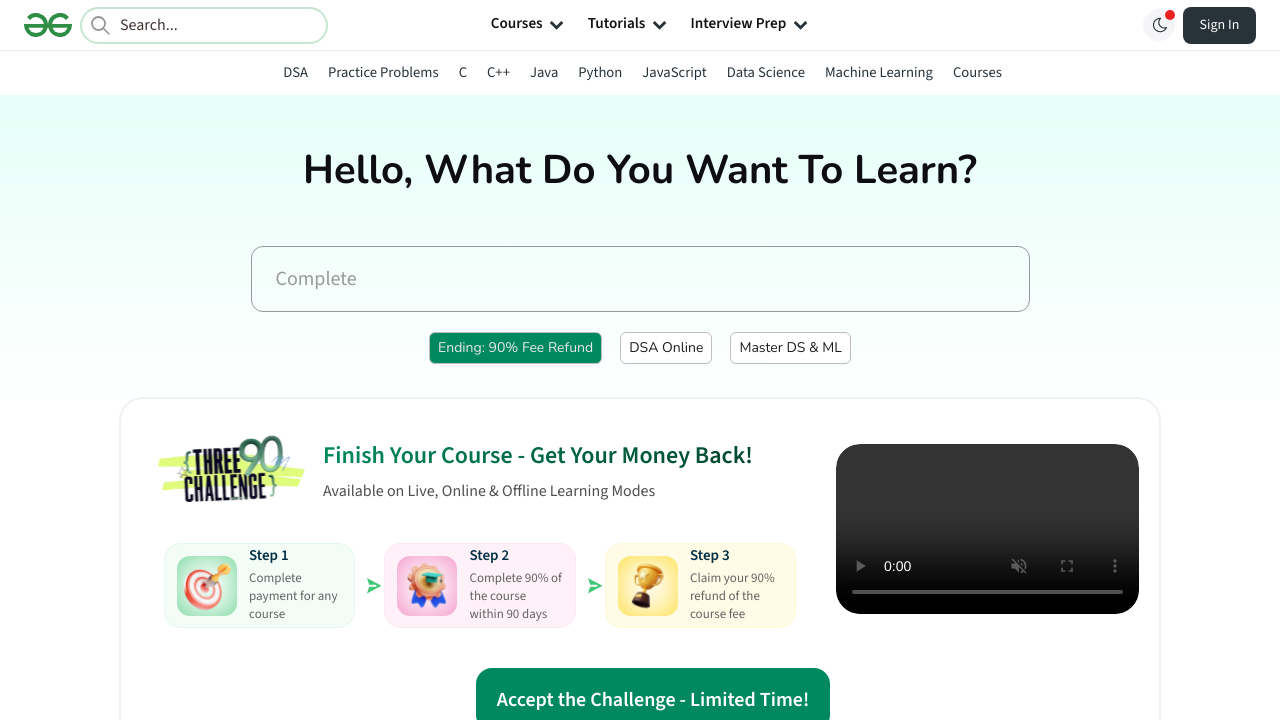

Retrieved all cookies from context
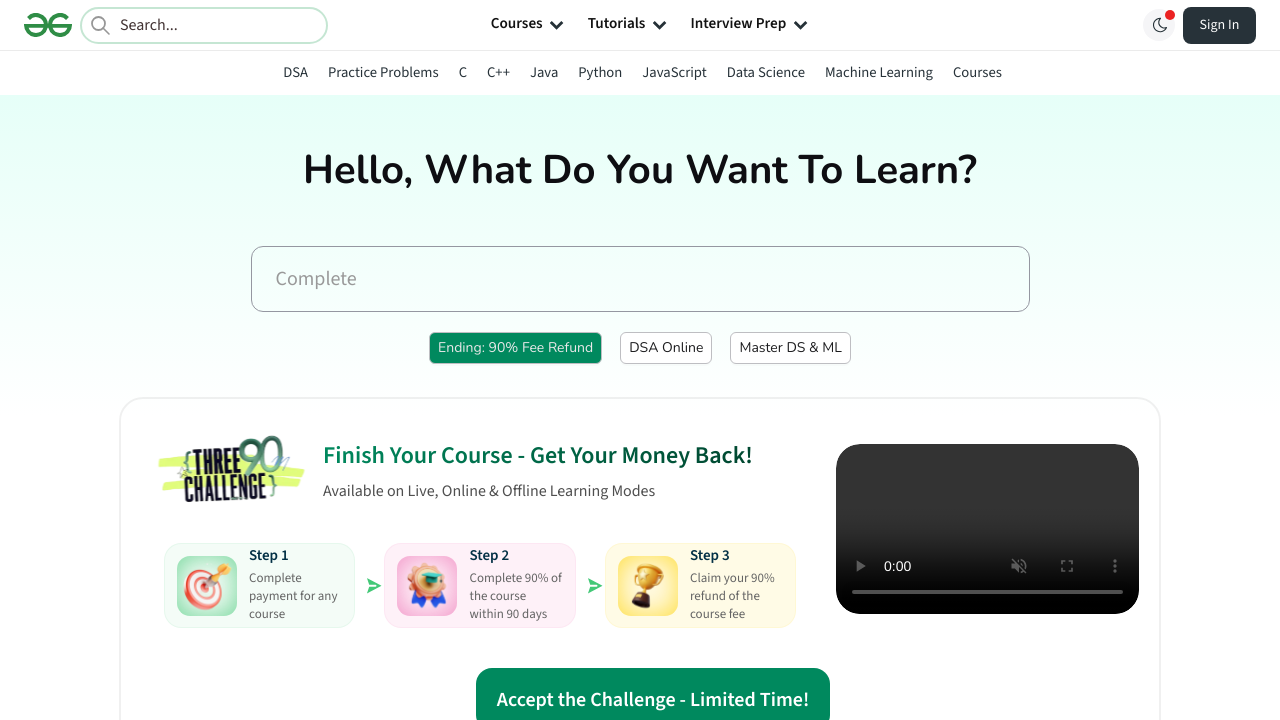

Searched for 'foo' cookie in retrieved cookies
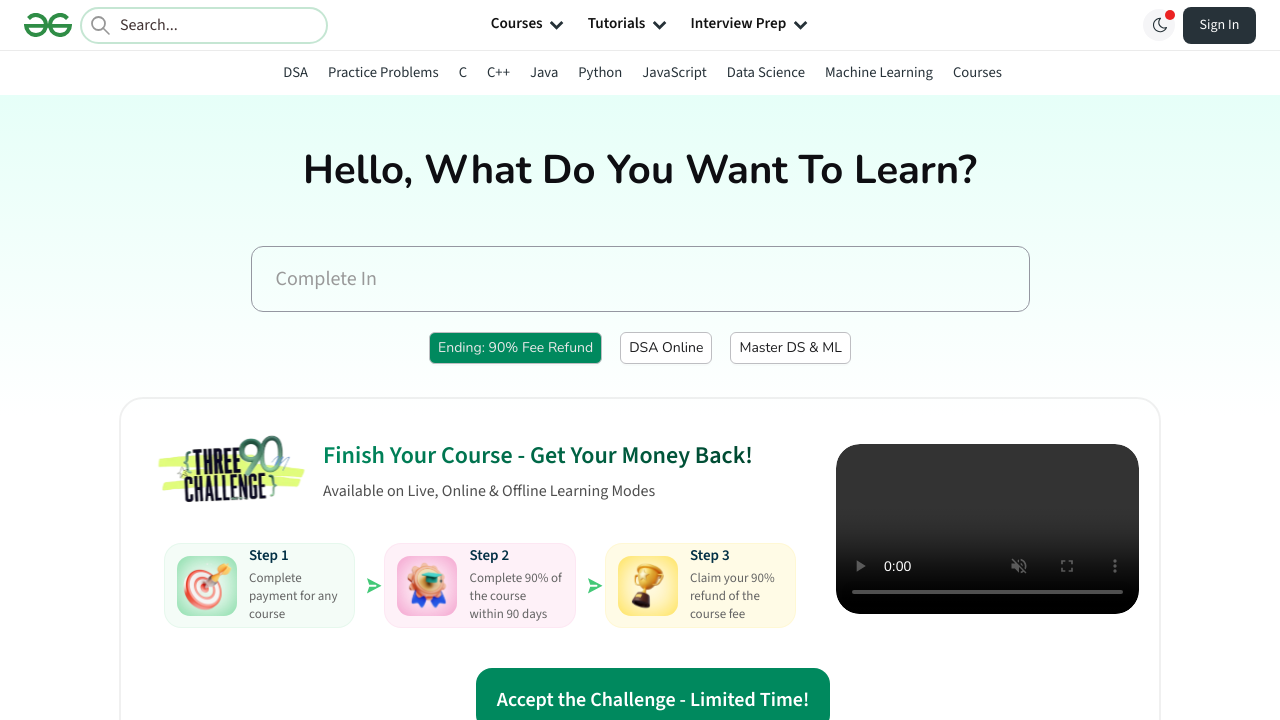

Found cookie 'foo': {'name': 'foo', 'value': 'bar', 'domain': '.geeksforgeeks.org', 'path': '/', 'expires': -1, 'httpOnly': False, 'secure': False, 'sameSite': 'Lax'}
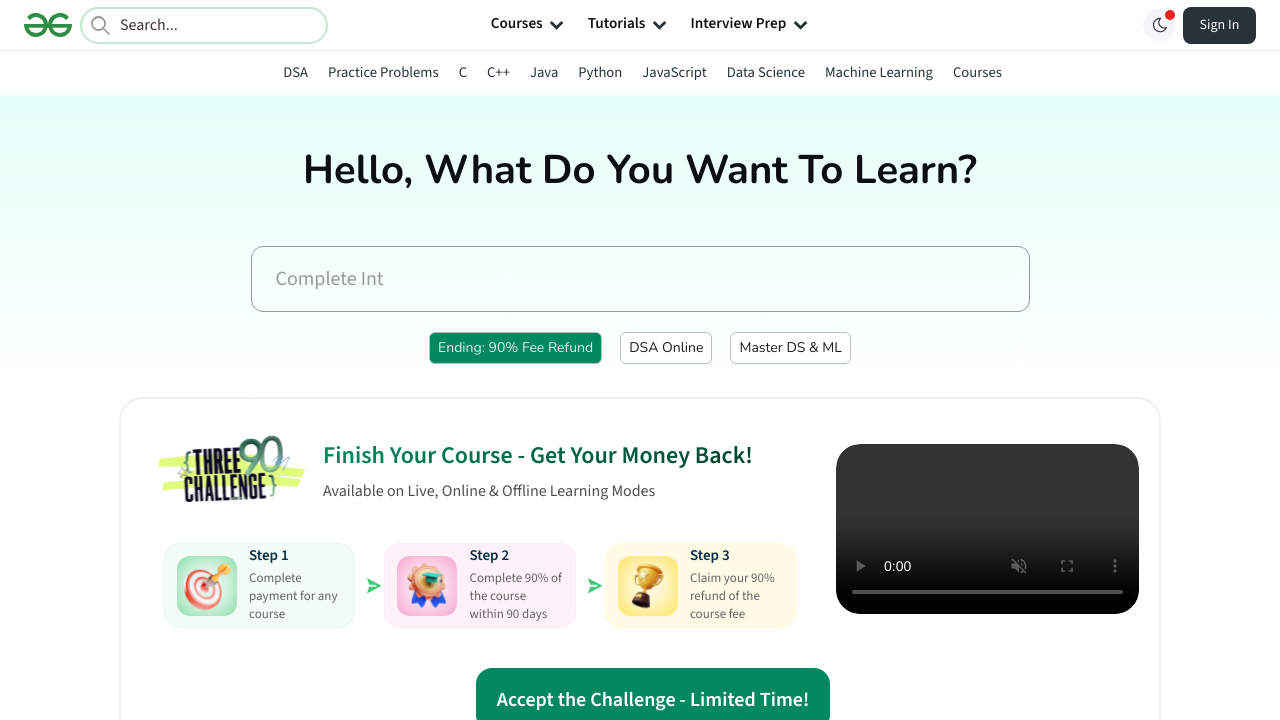

Cleared 'foo' cookie by setting max-age=0
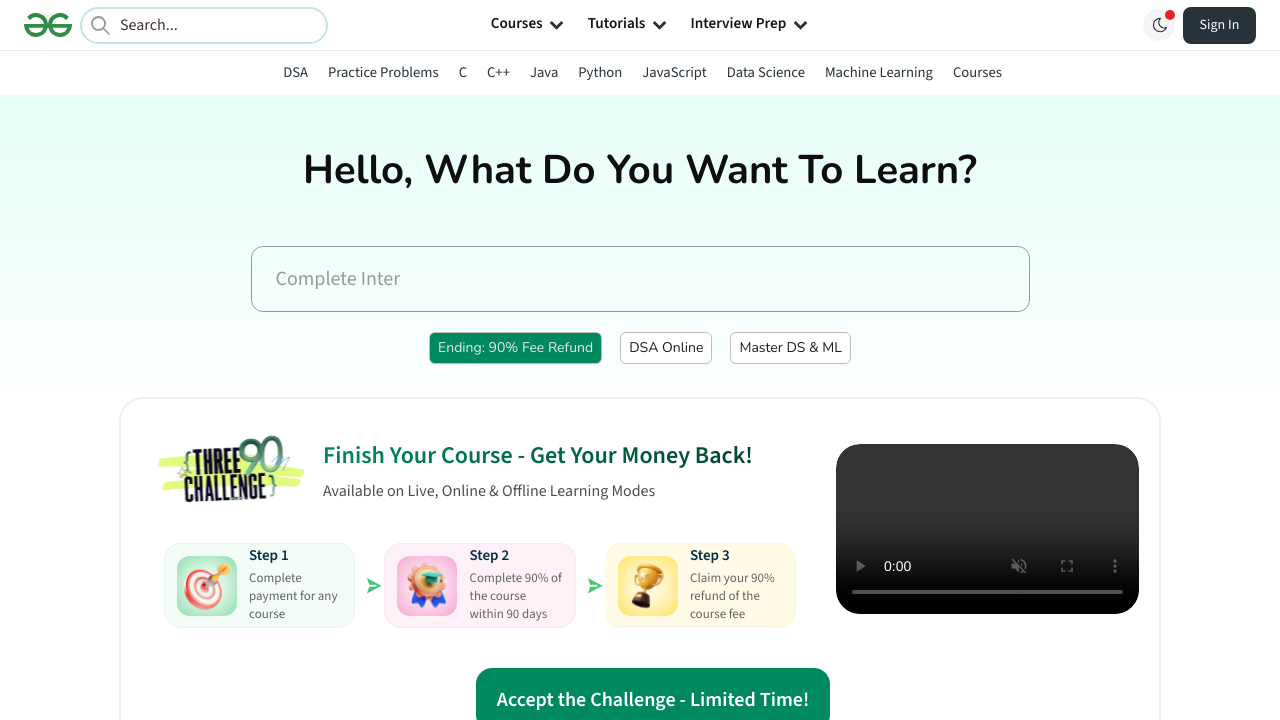

Cleared all cookies from context
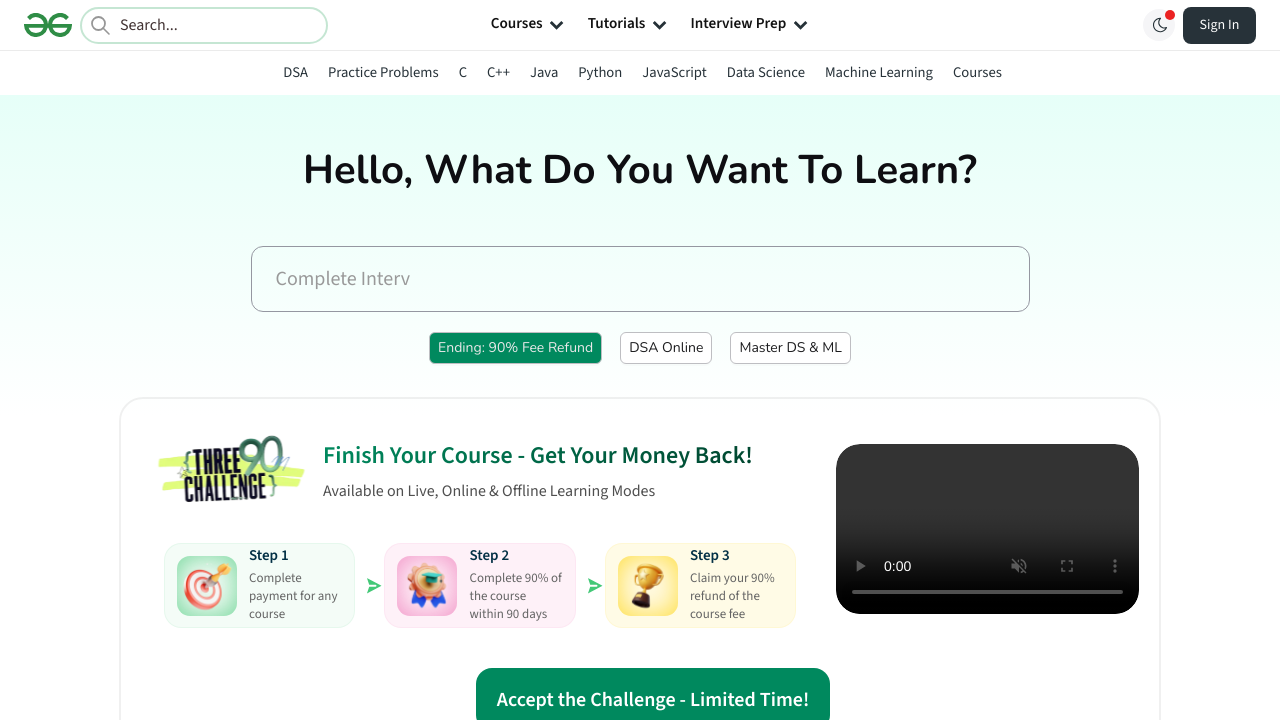

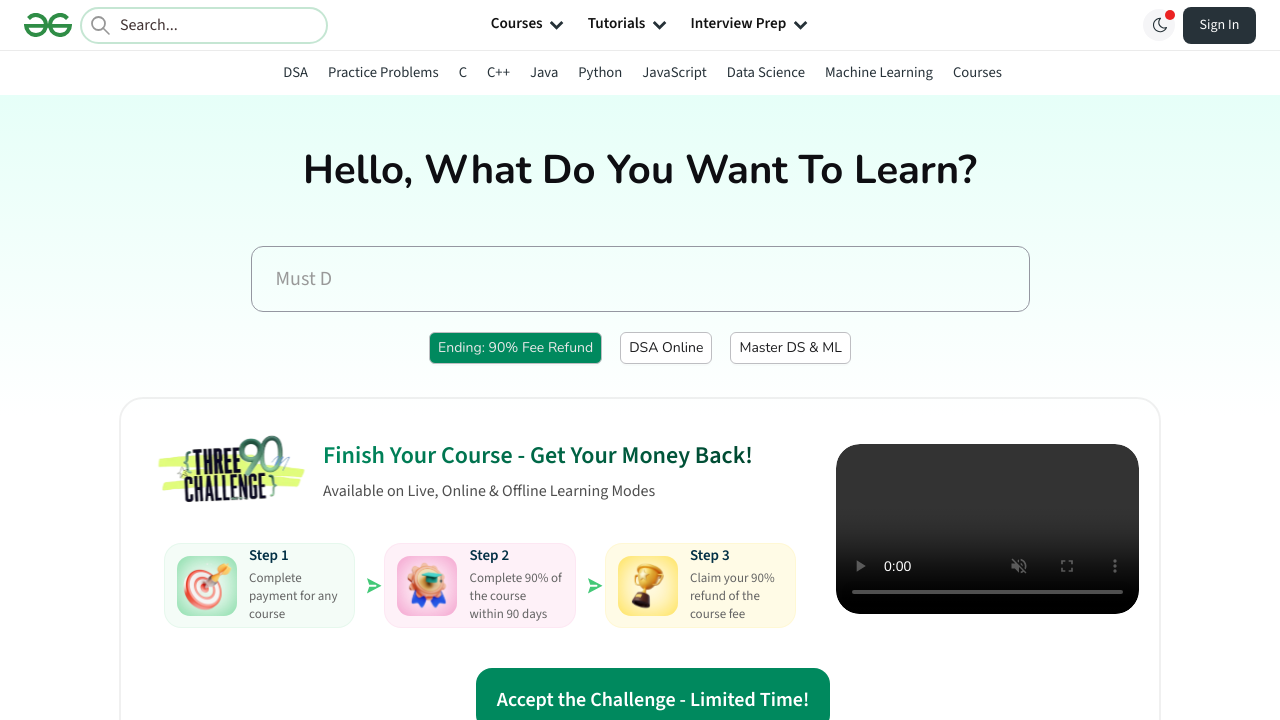